Tests website navigation by clicking on "Shop by Category" and then selecting a category from the navigation menu

Starting URL: https://ecommerce-playground.lambdatest.io/

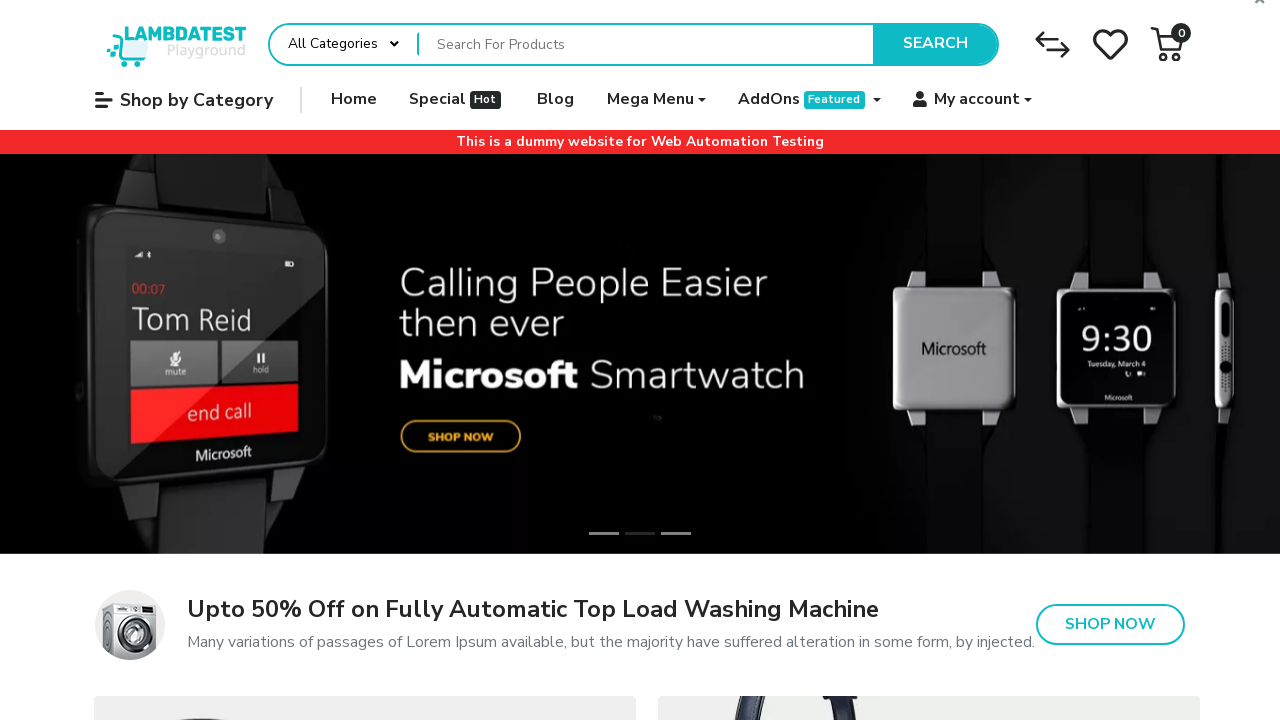

Clicked on 'Shop by Category' link at (184, 100) on text=Shop by Category
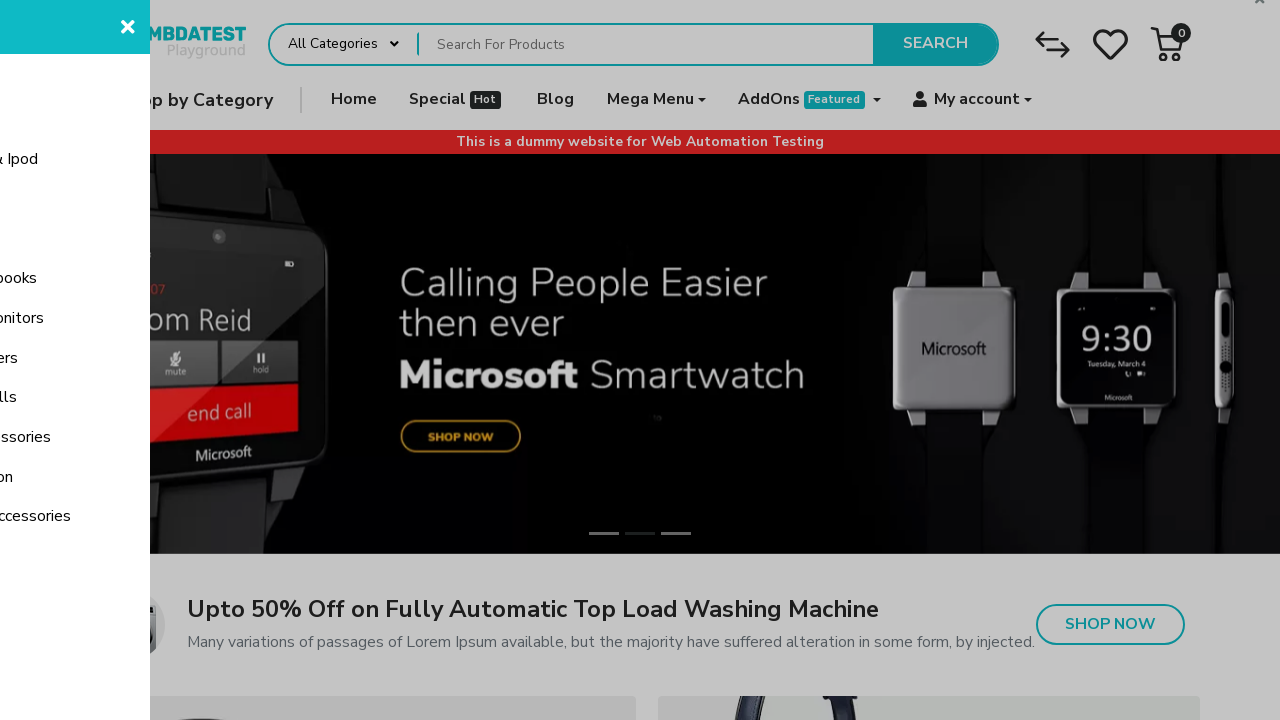

Navigation menu loaded and 5th category item appeared
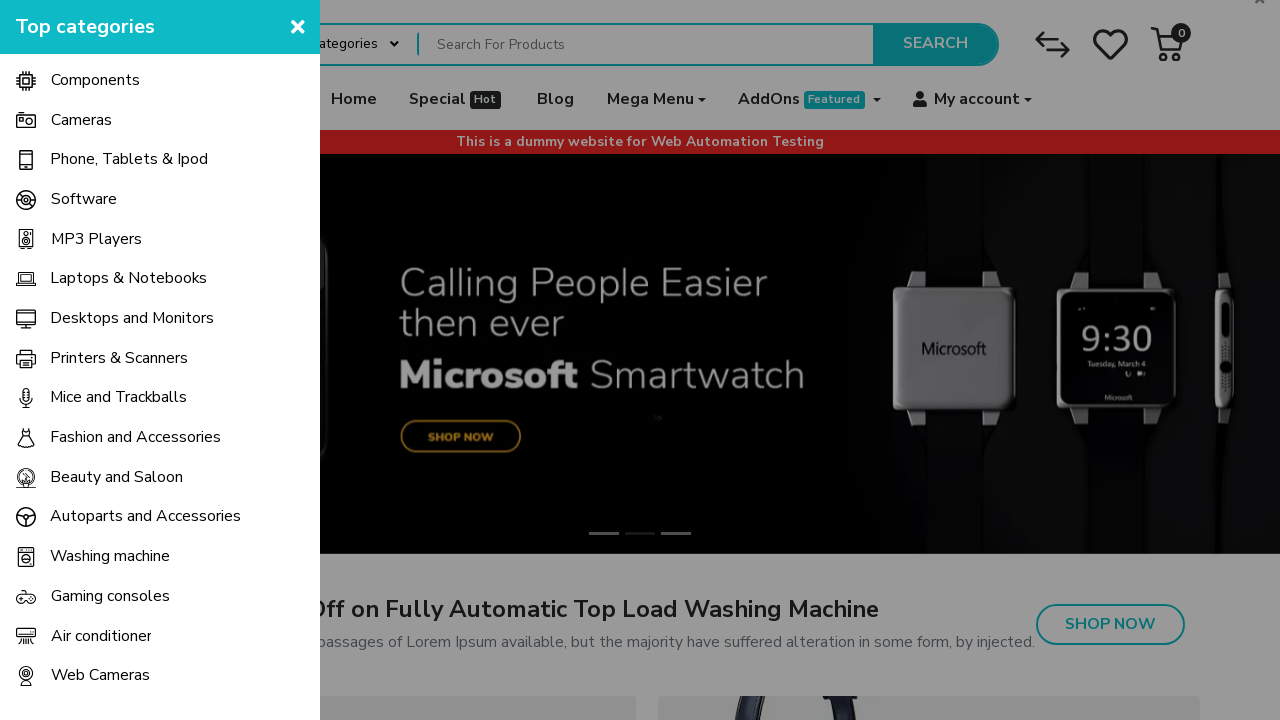

Clicked on 5th category item from navigation menu at (160, 239) on .entry-component .entry-widget nav.navbar ul li:nth-child(5) a
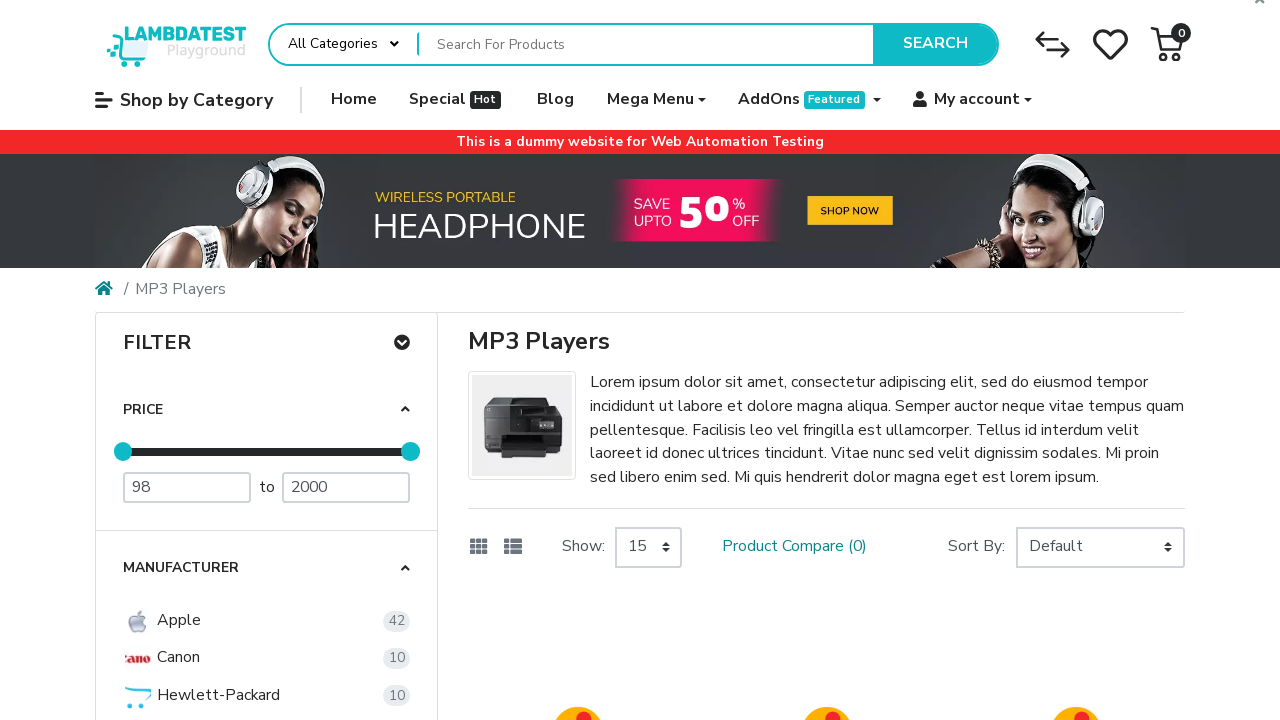

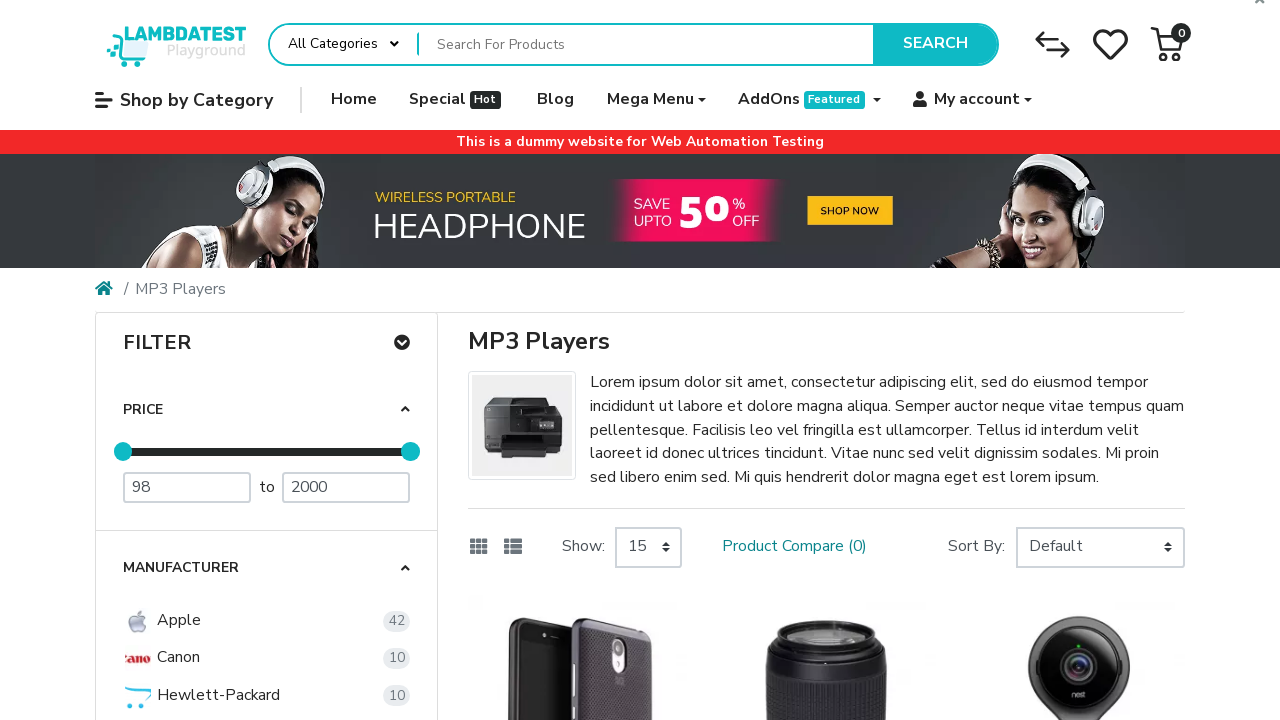